Tests a range slider component by setting a value on the slider and clicking the send feedback button

Starting URL: https://qaplayground.dev/apps/range-slider/

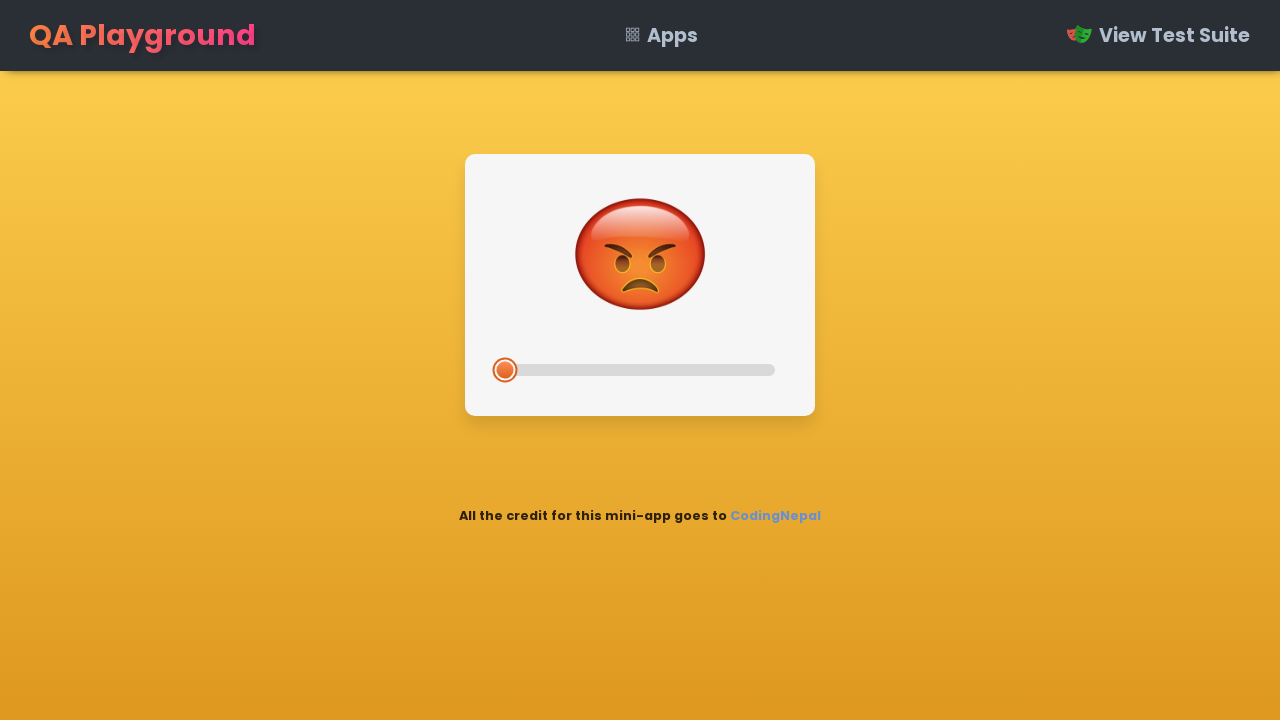

Clicked on the range slider at (640, 370) on input[type='range']
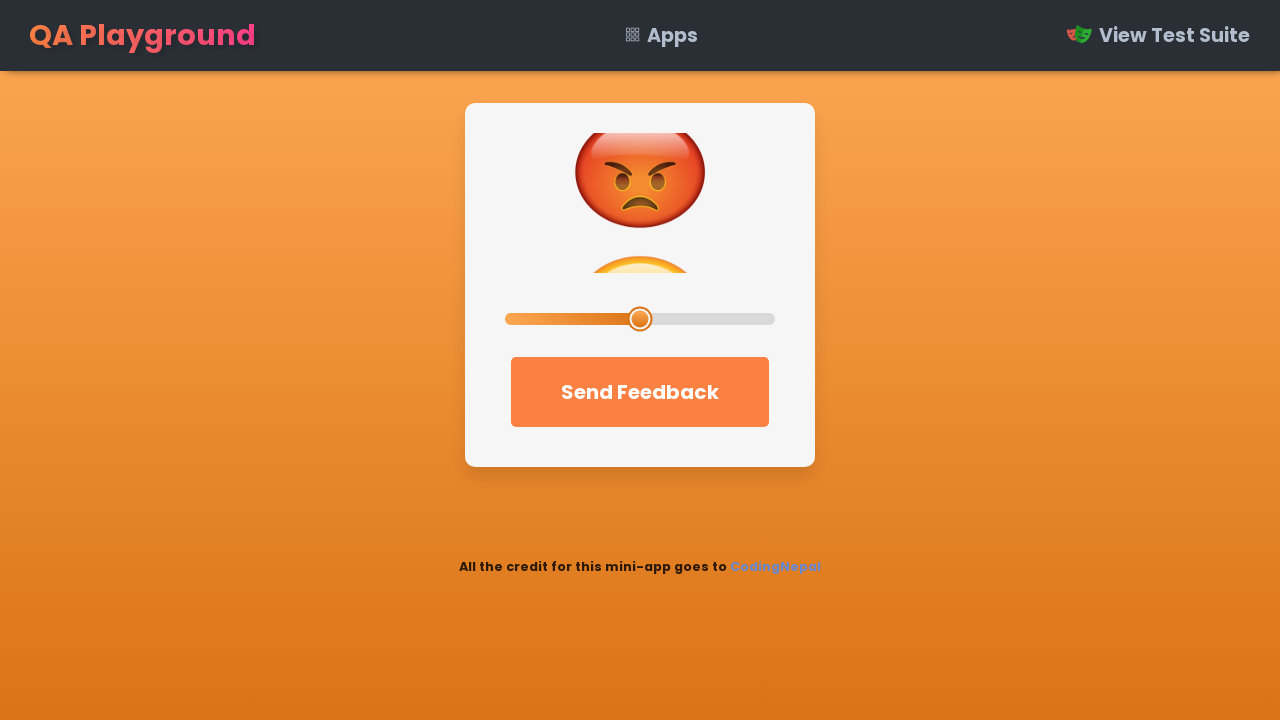

Set slider value to 50 on input[type='range']
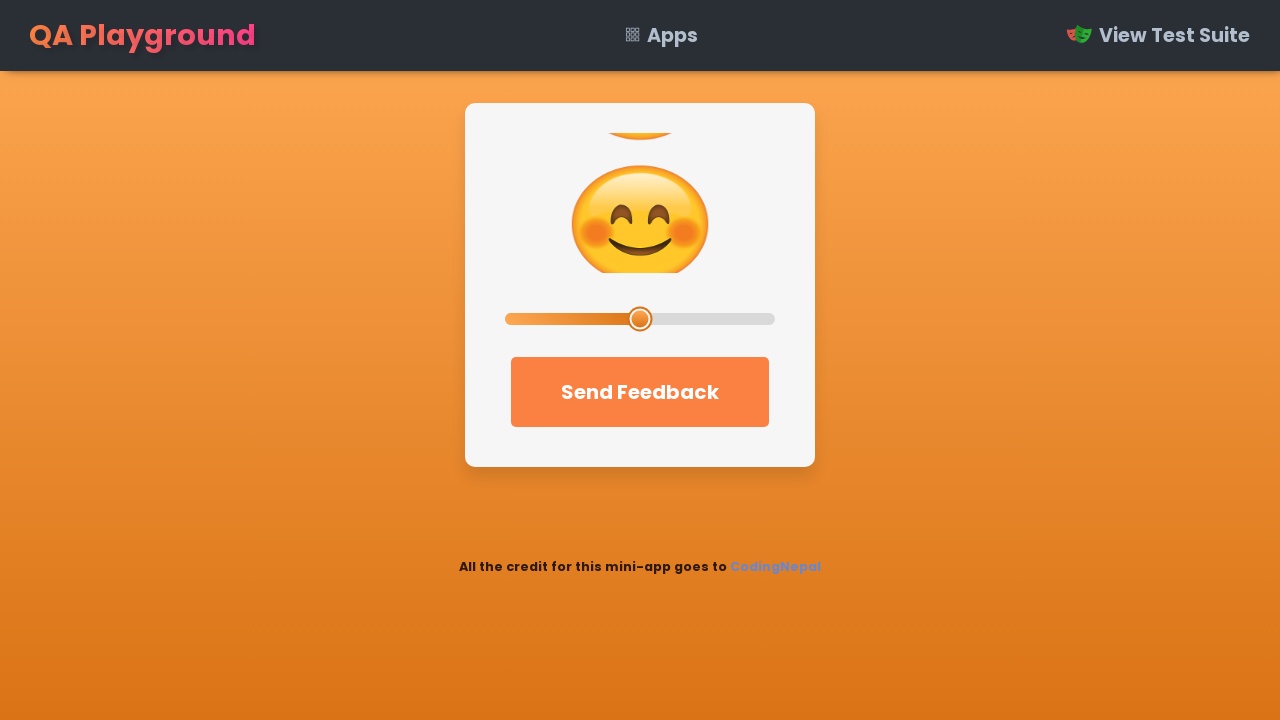

Feedback button became visible
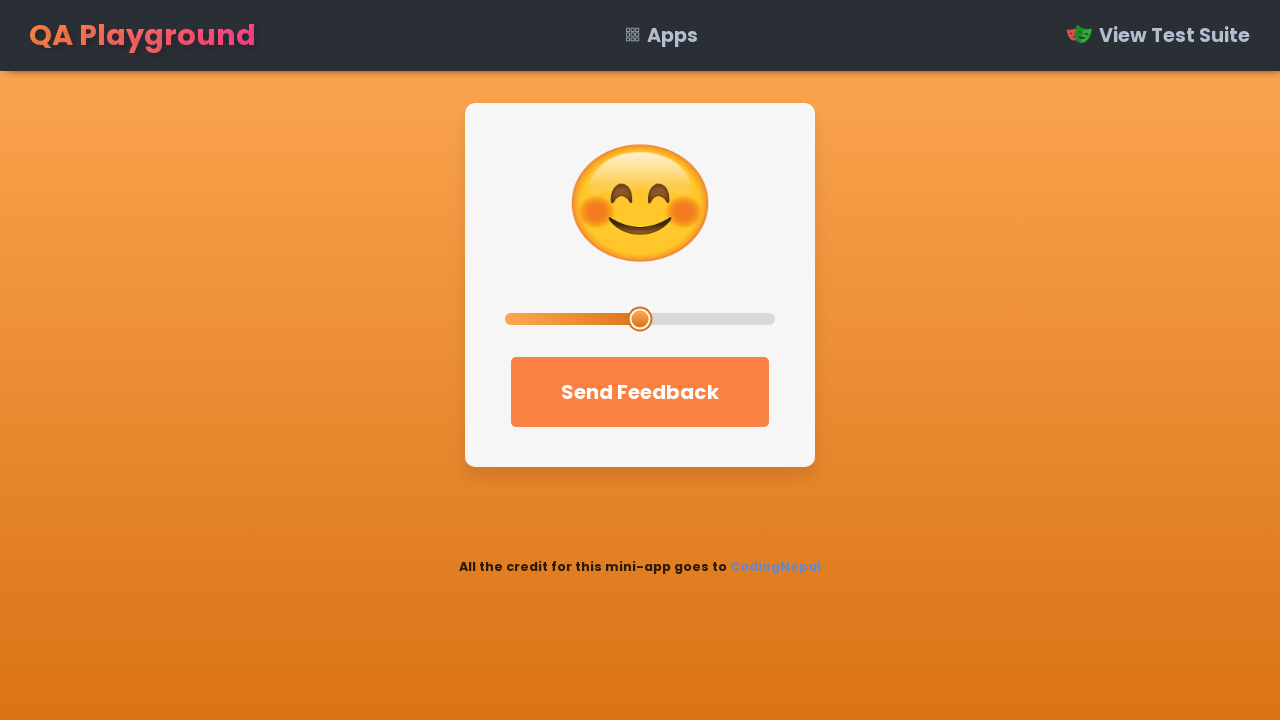

Clicked send feedback button at (640, 392) on button#feedback
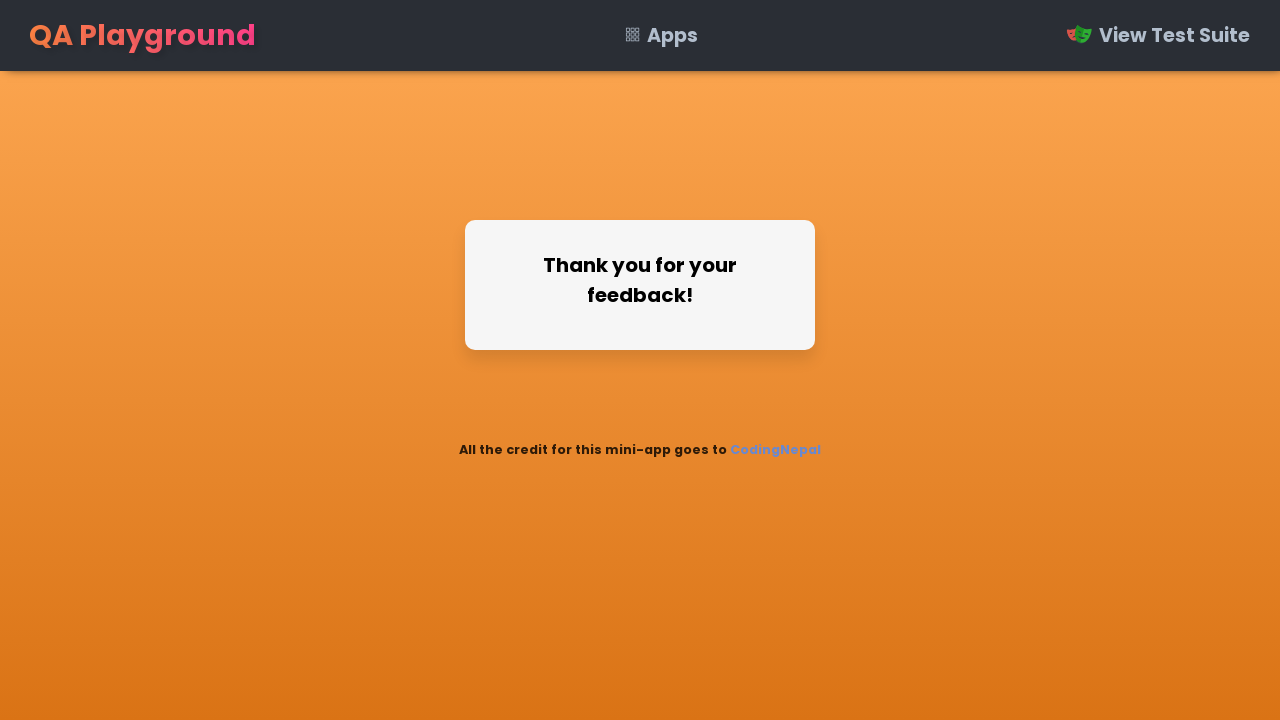

Thank you message appeared
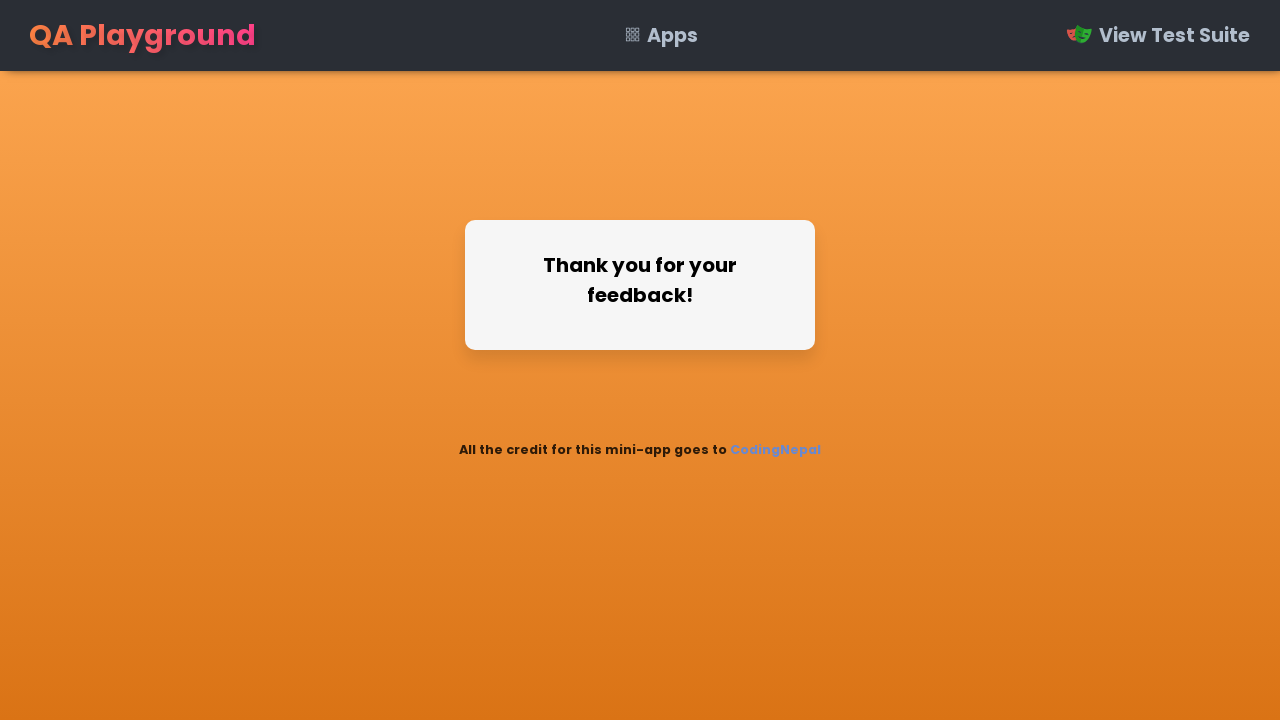

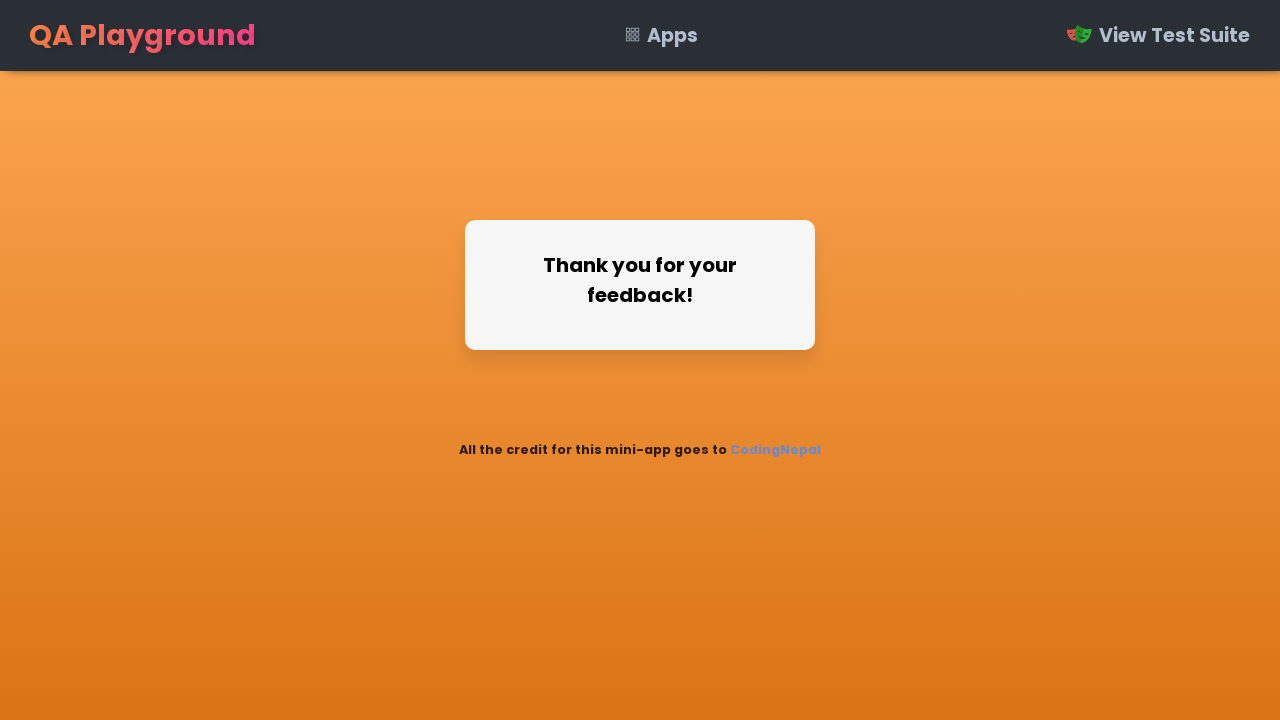